Tests Delhi Metro route planning functionality by selecting origin and destination stations and displaying the route

Starting URL: https://delhimetrorail.com/

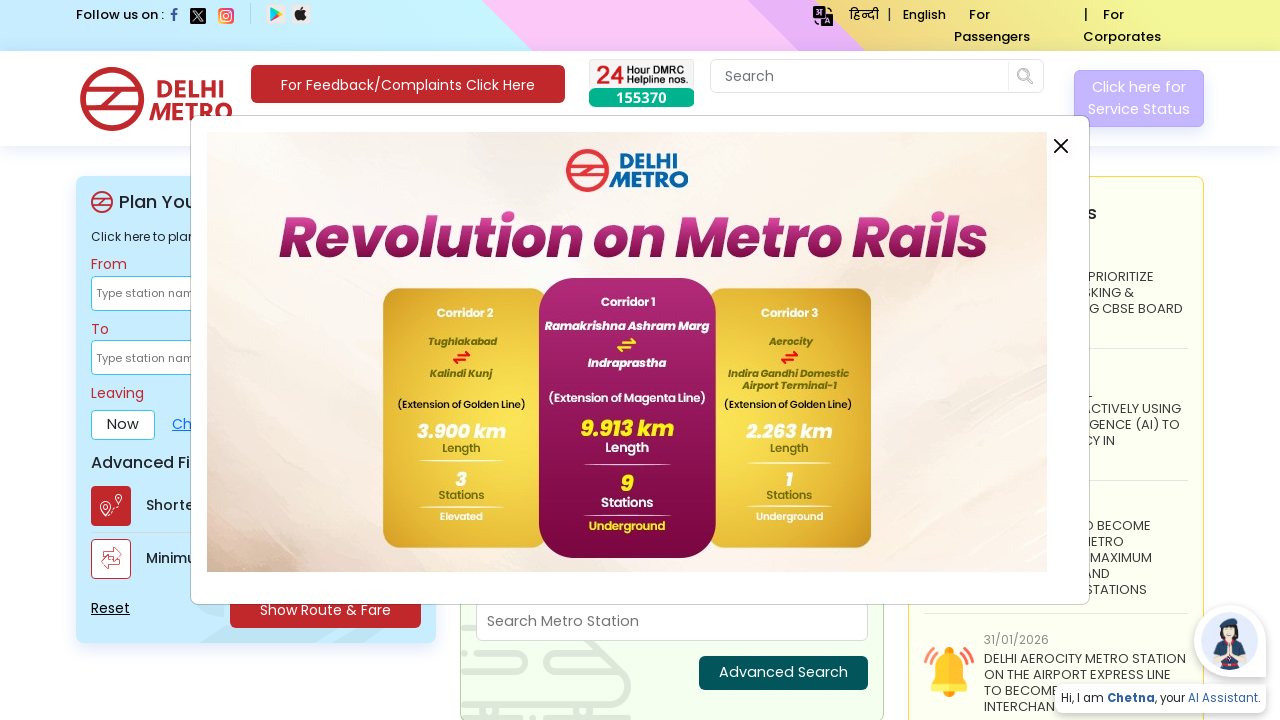

Dismissed popup by clicking close button at (1061, 147) on #buttonDismiss1
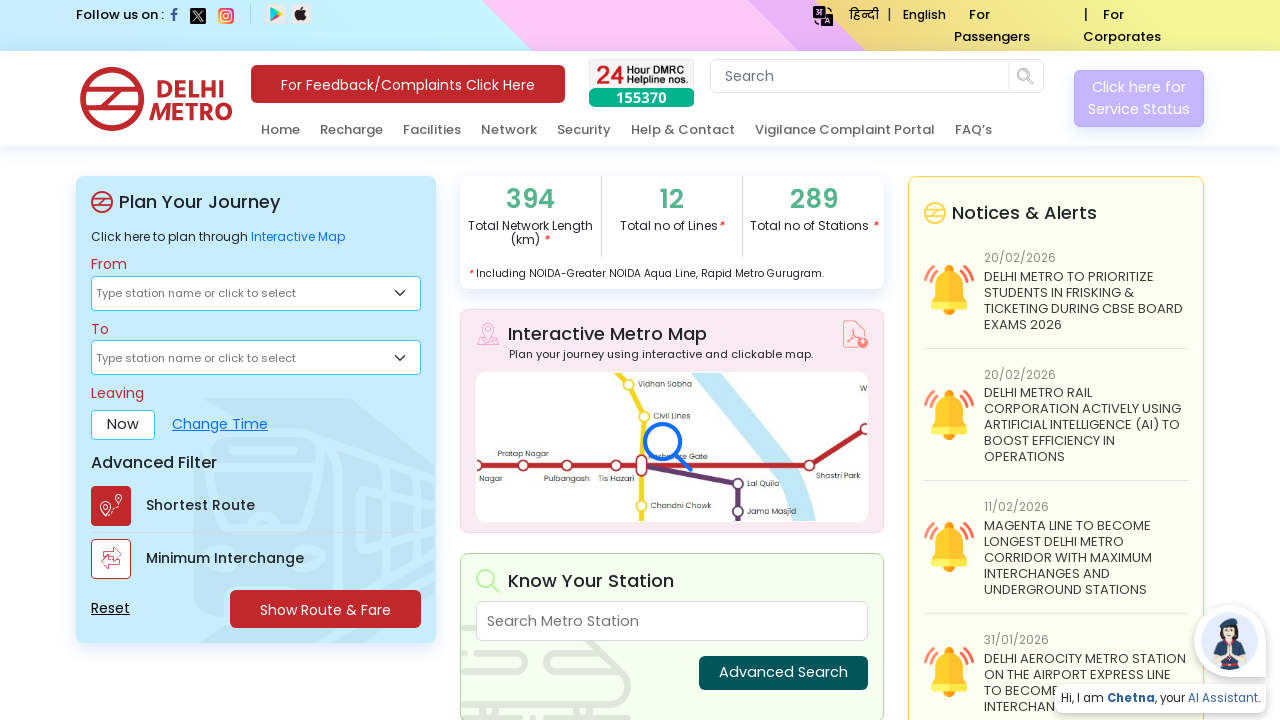

Clicked on 'From Station' dropdown at (256, 293) on #FromStation
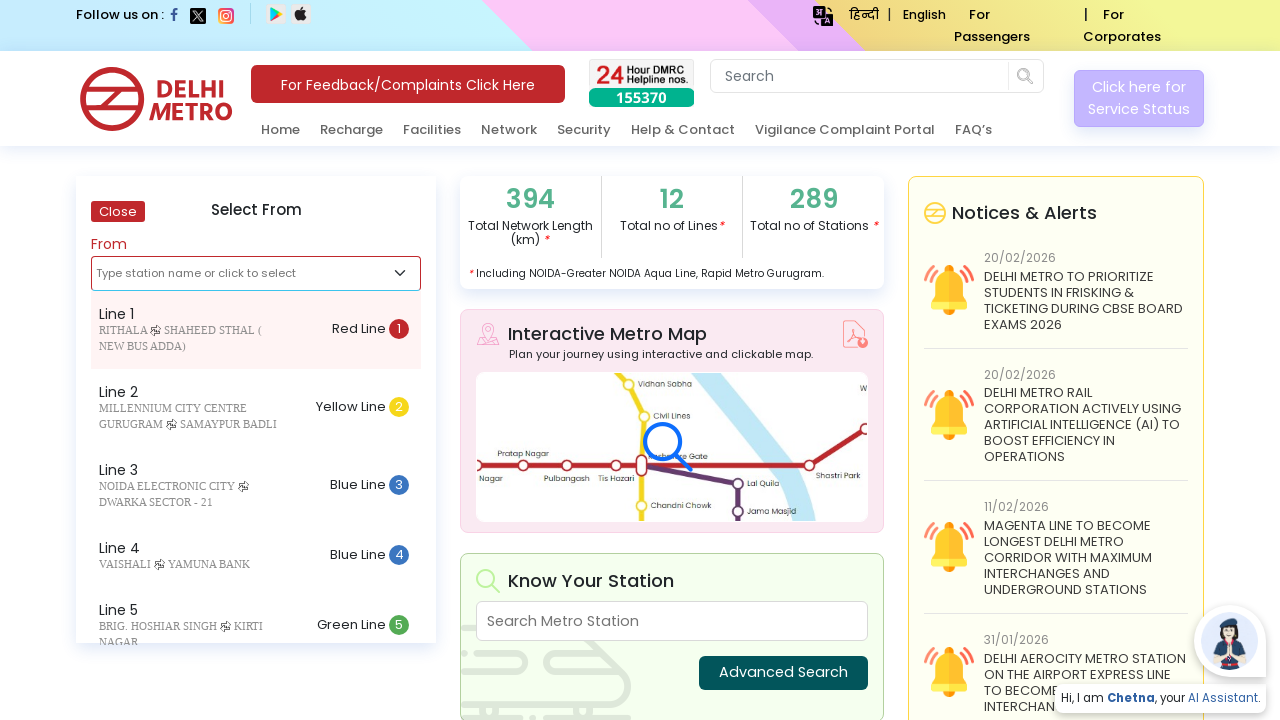

Selected RITHALA as origin station at (194, 338) on text=RITHALA
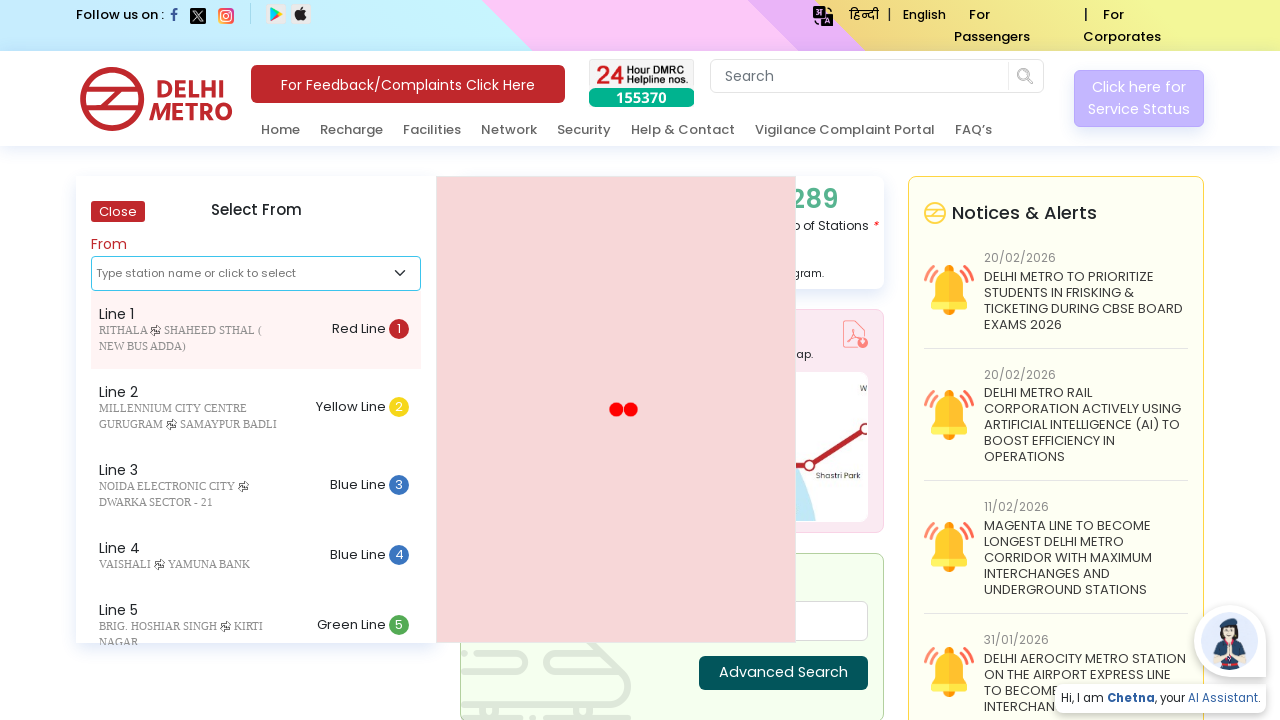

Selected MOHAN NAGAR as origin station at (560, 391) on text=MOHAN NAGAR
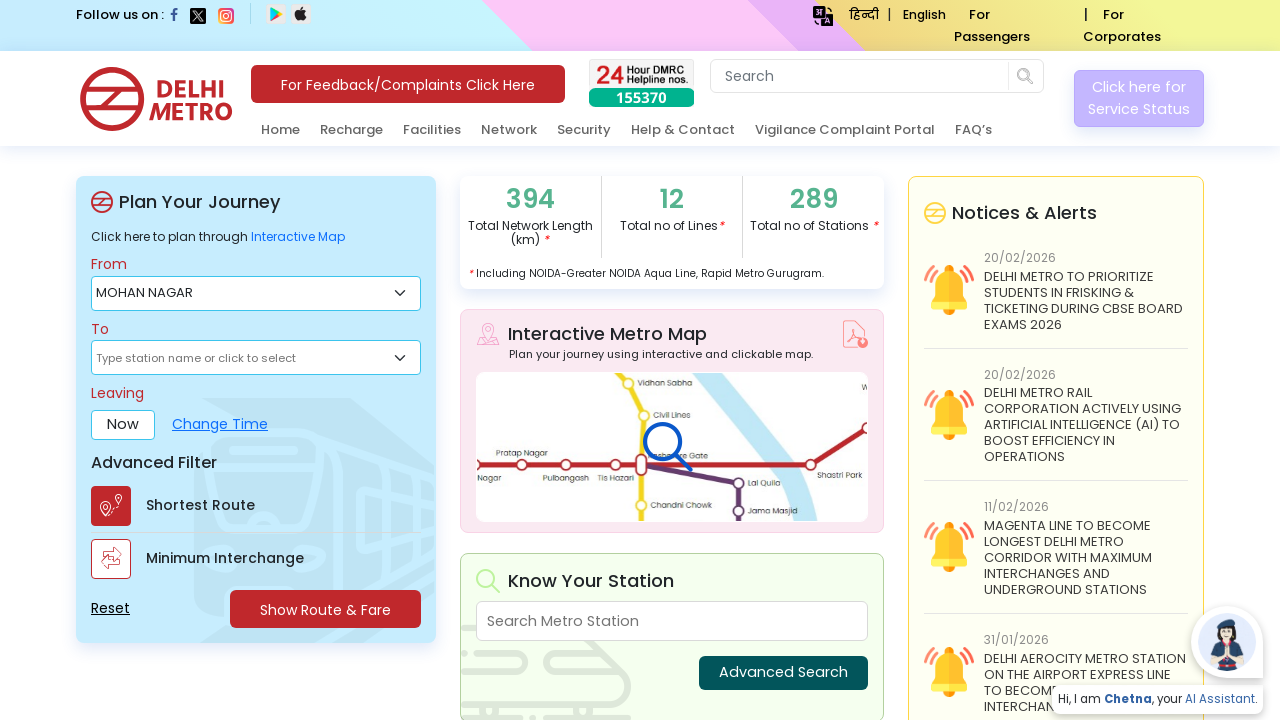

Clicked on 'To Station' dropdown at (256, 358) on #ToStation
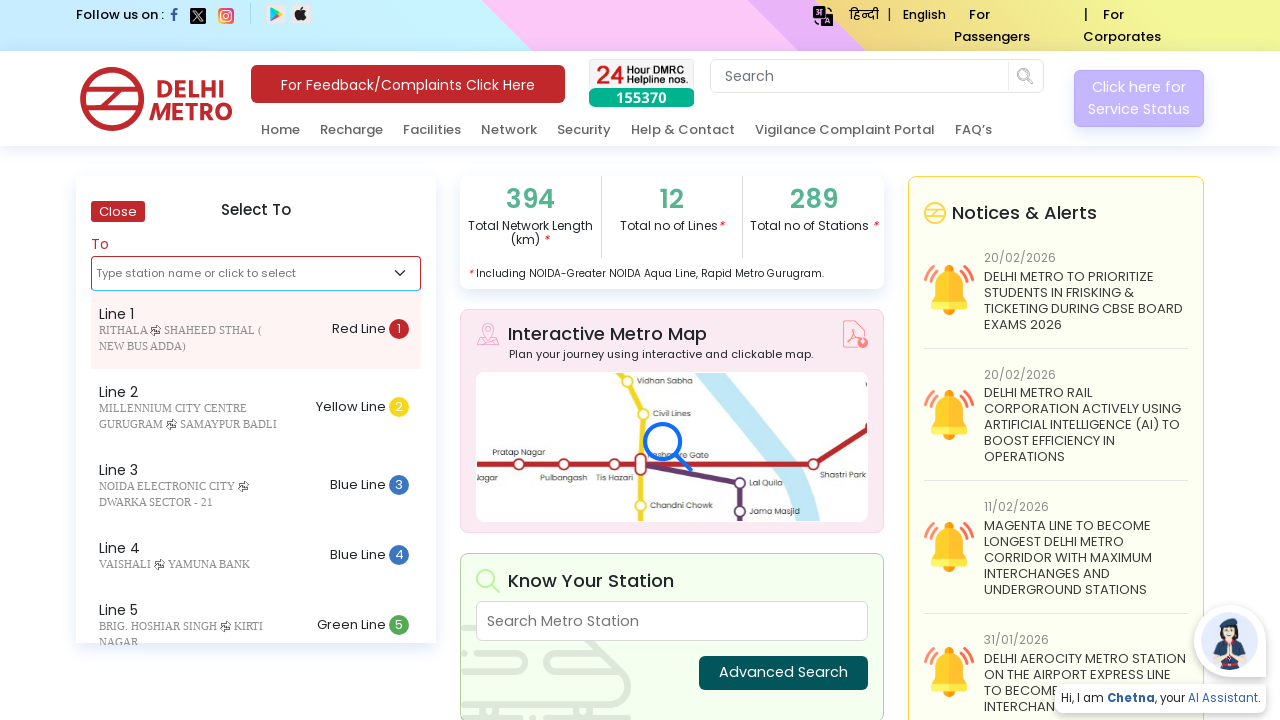

Selected NOIDA ELECTRONIC CITY as destination station at (194, 494) on text=NOIDA ELECTRONIC CITY
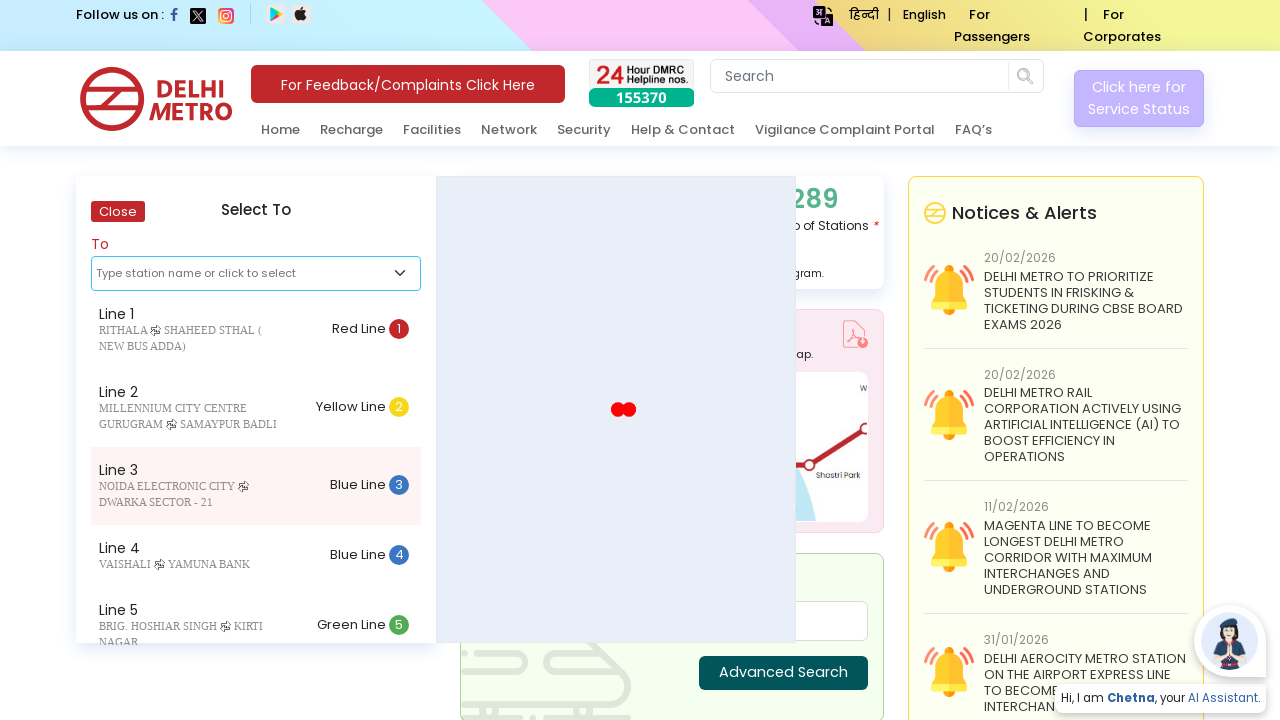

Selected DWARKA SECTOR - 9 as destination station at (581, 346) on text=DWARKA SECTOR - 9
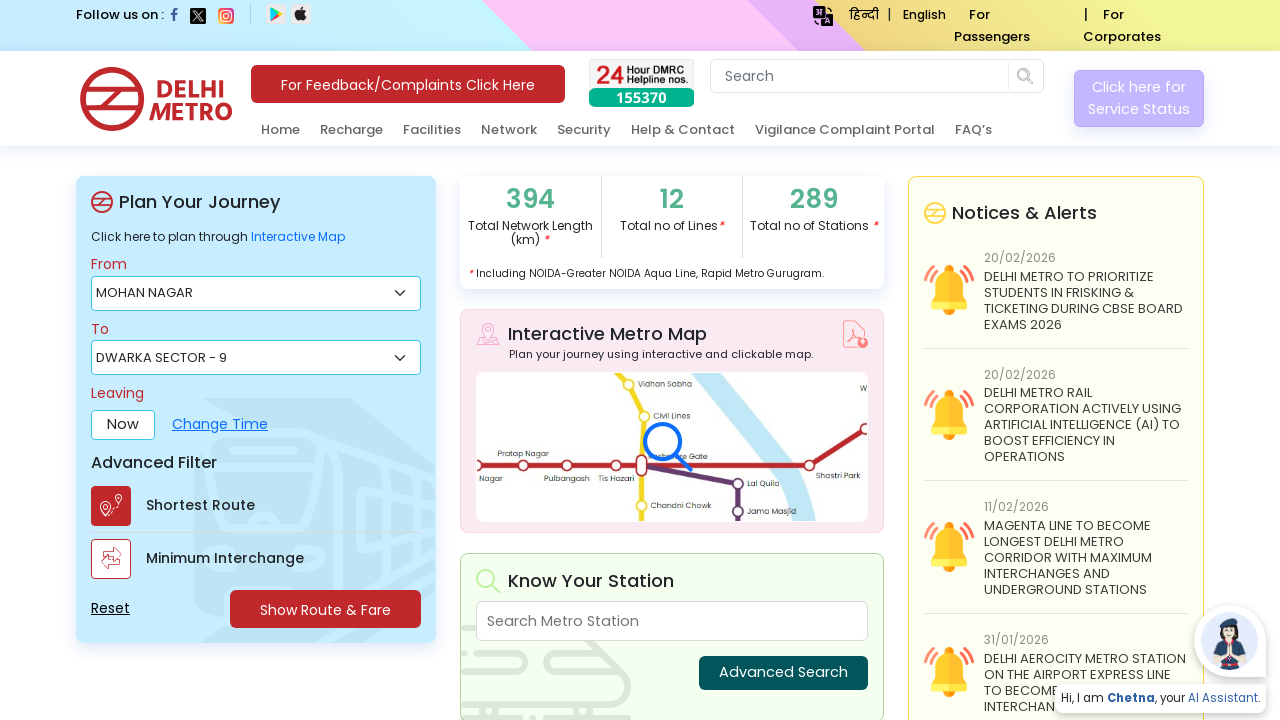

Clicked 'Show Route & Fare' button to display the route at (326, 609) on text=Show Route & Fare
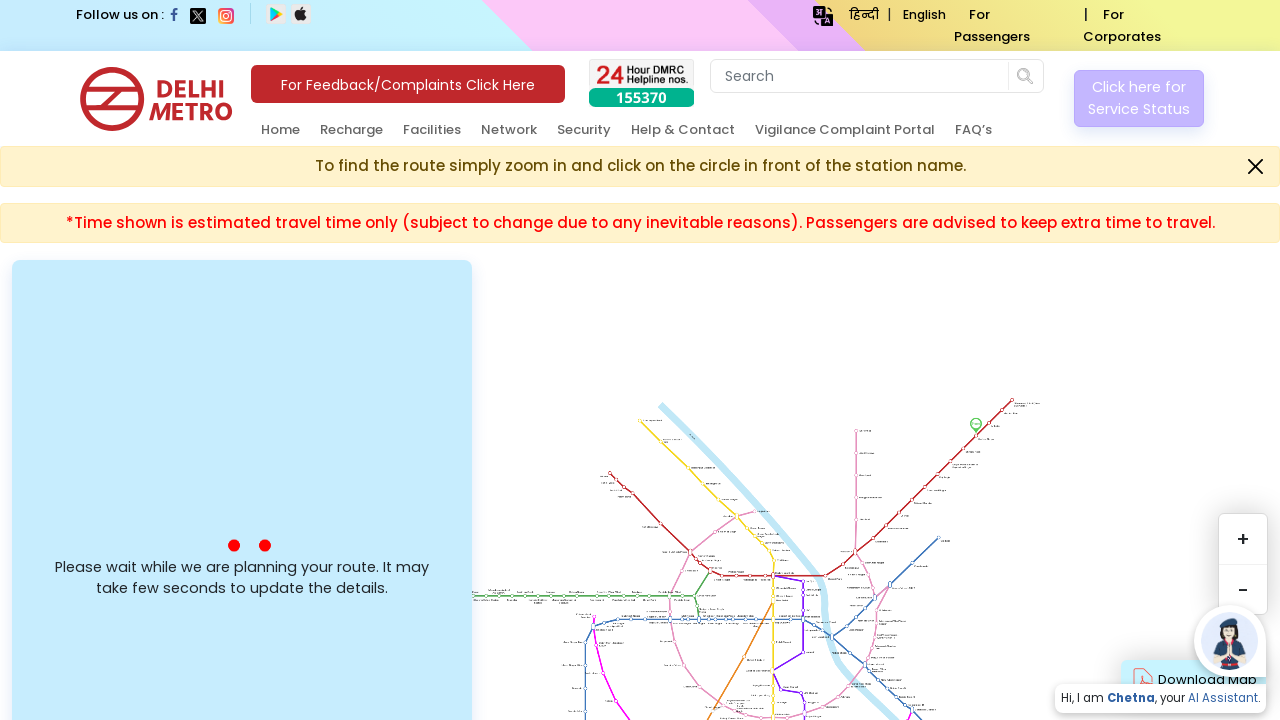

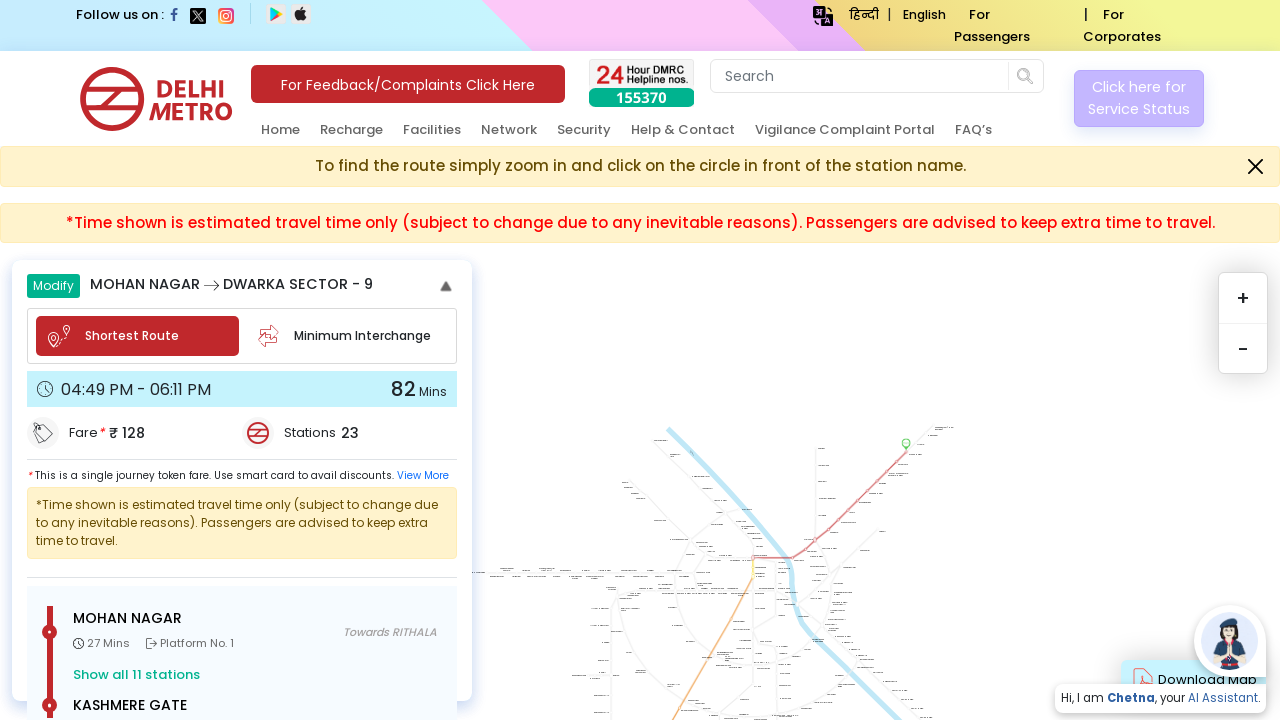